Tests the Created API link returns a 201 response message

Starting URL: https://demoqa.com

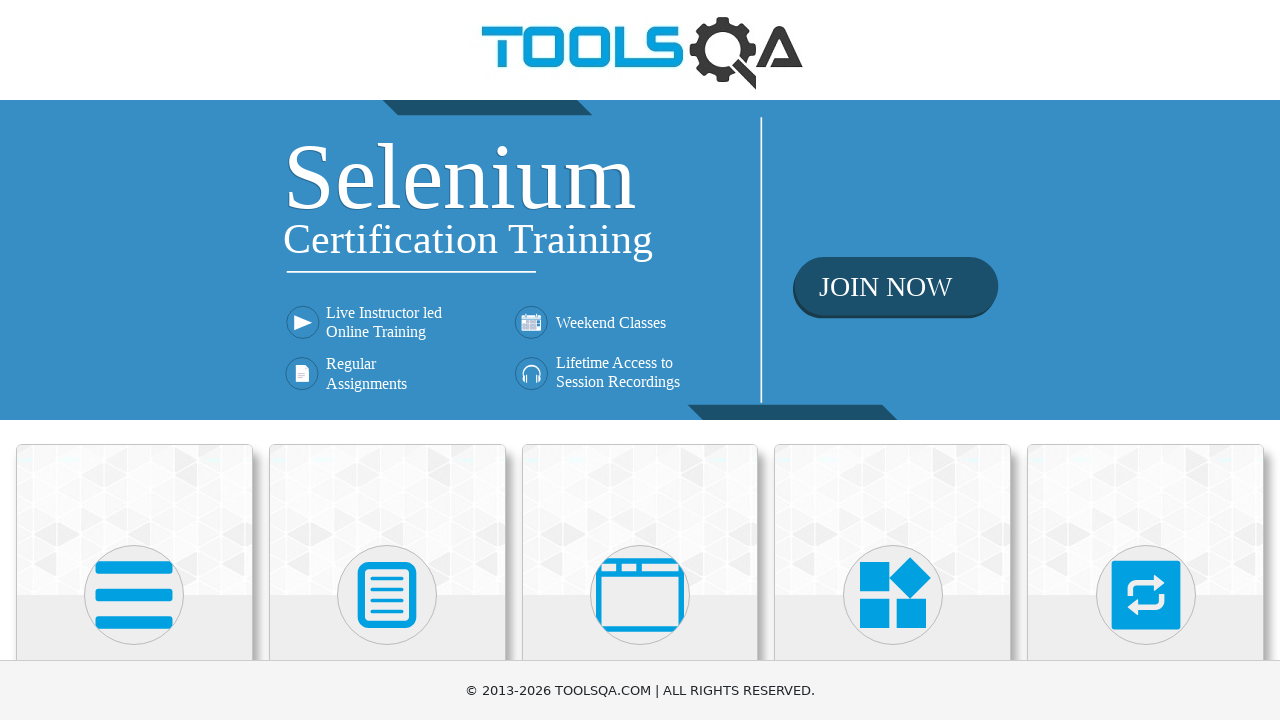

Clicked on Elements card to navigate to Elements page at (134, 360) on text=Elements
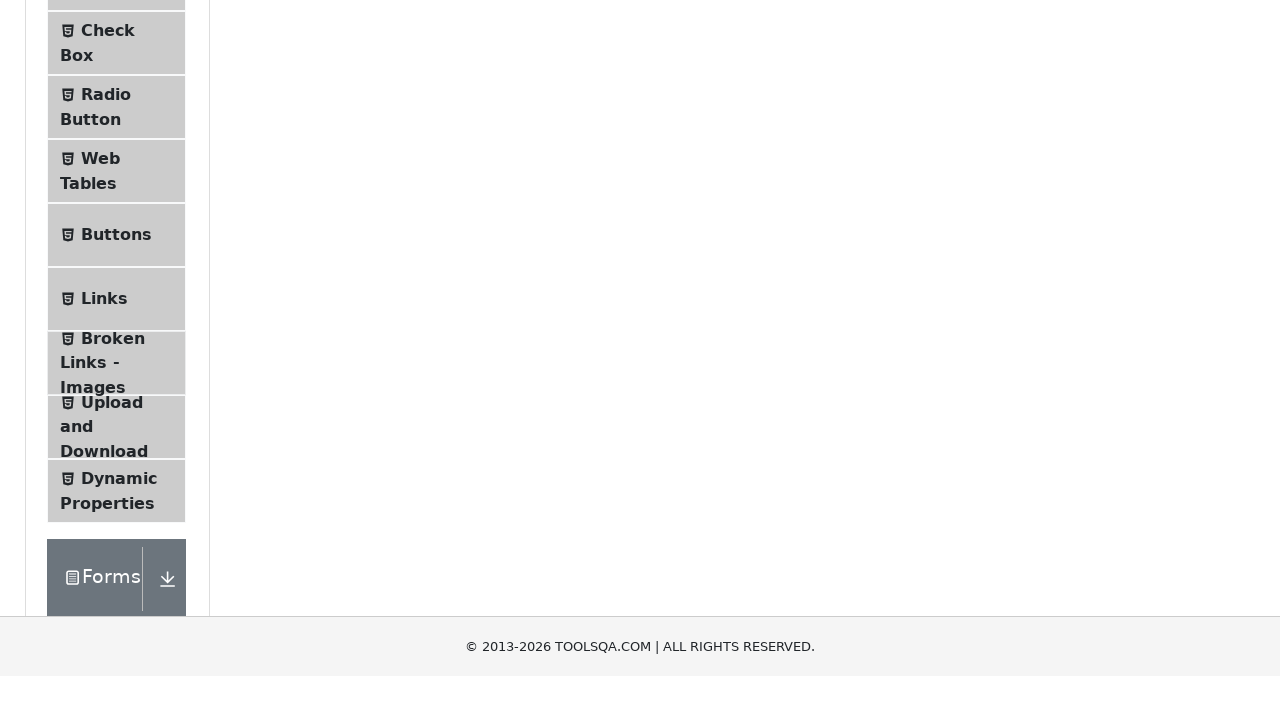

Clicked on Links menu item at (104, 581) on .menu-list >> text=Links
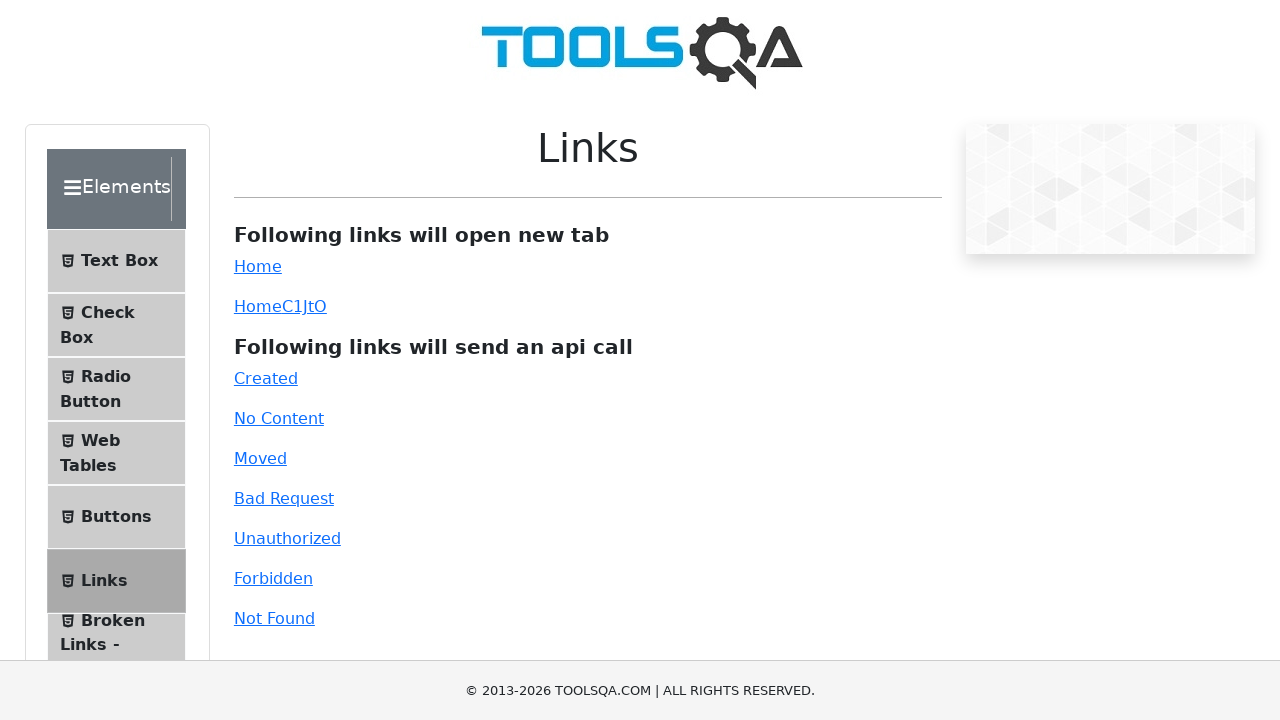

Clicked on Created link to trigger API call at (266, 378) on #created
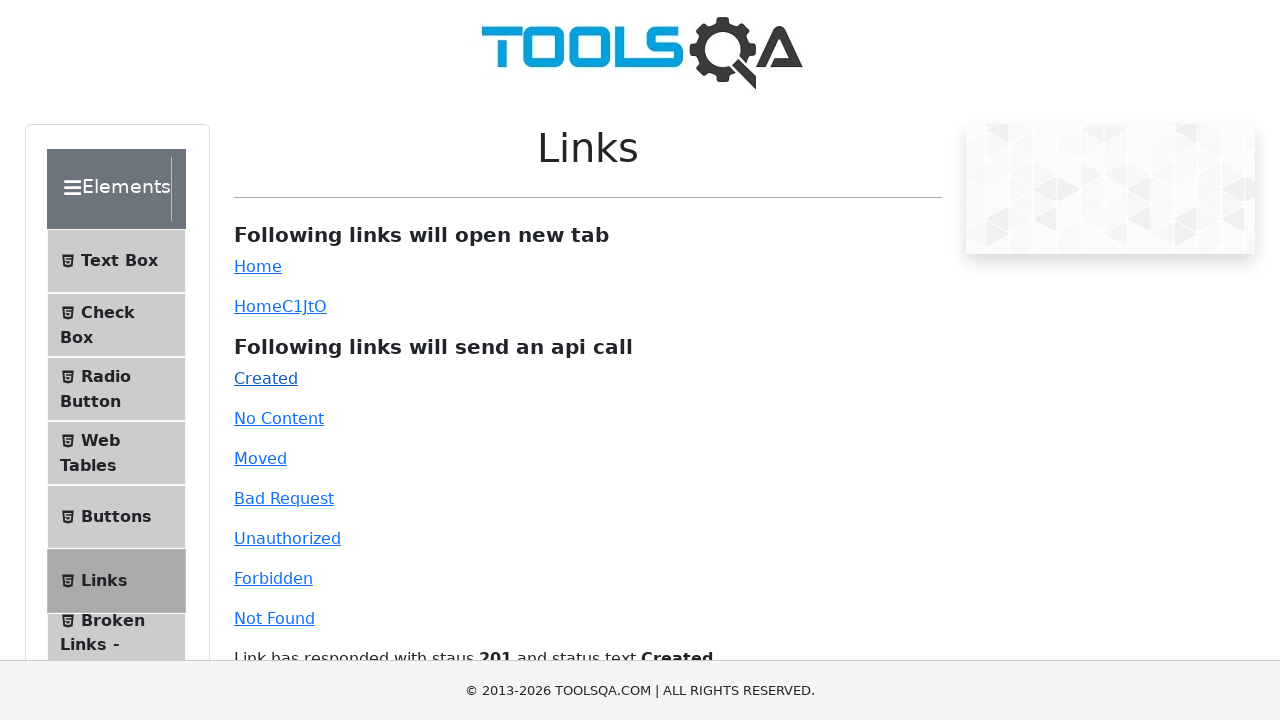

Verified Created API link returned 201 response message
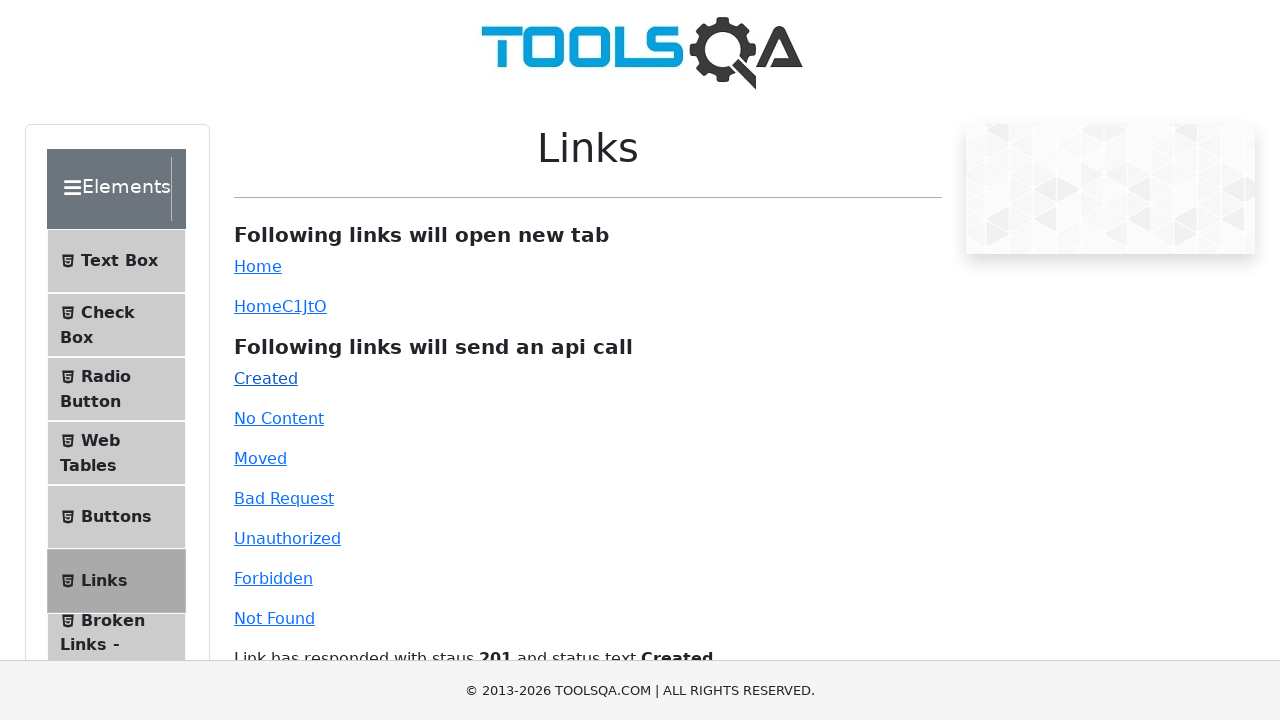

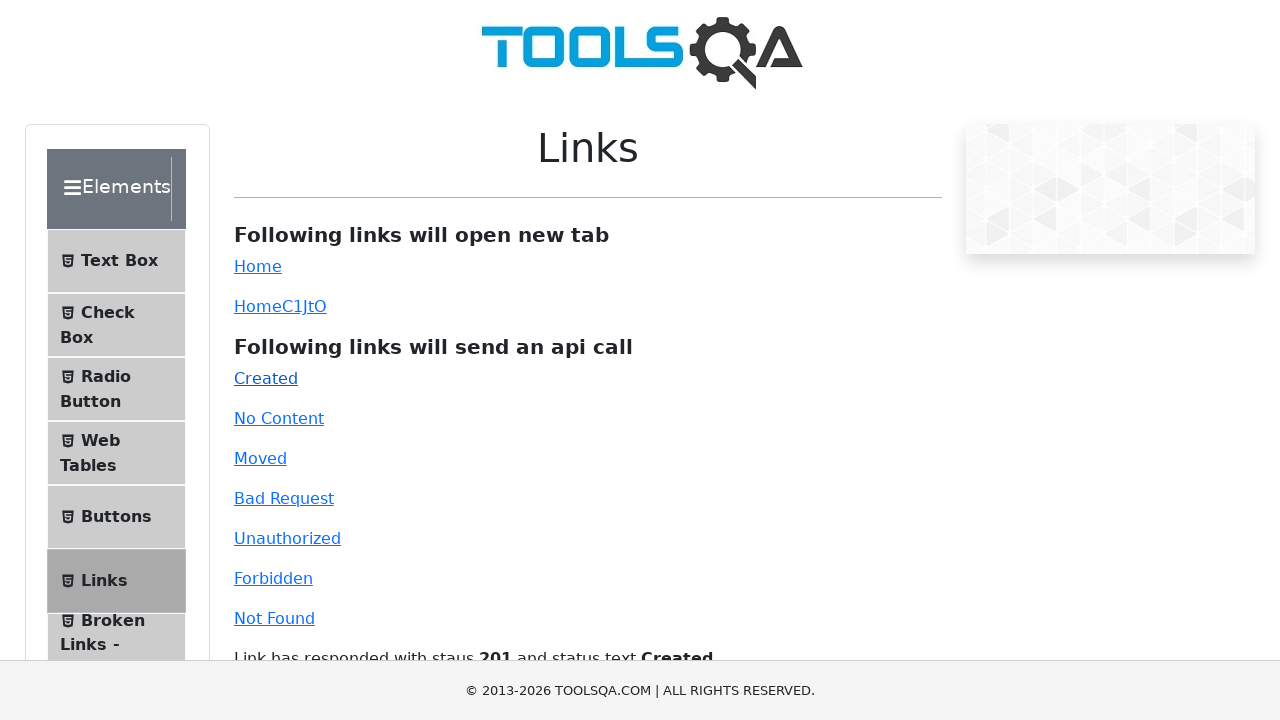